Tests dynamic form interaction by selecting a checkbox, using its value to fill a dropdown and text field, then validating the alert message

Starting URL: https://rahulshettyacademy.com/AutomationPractice/

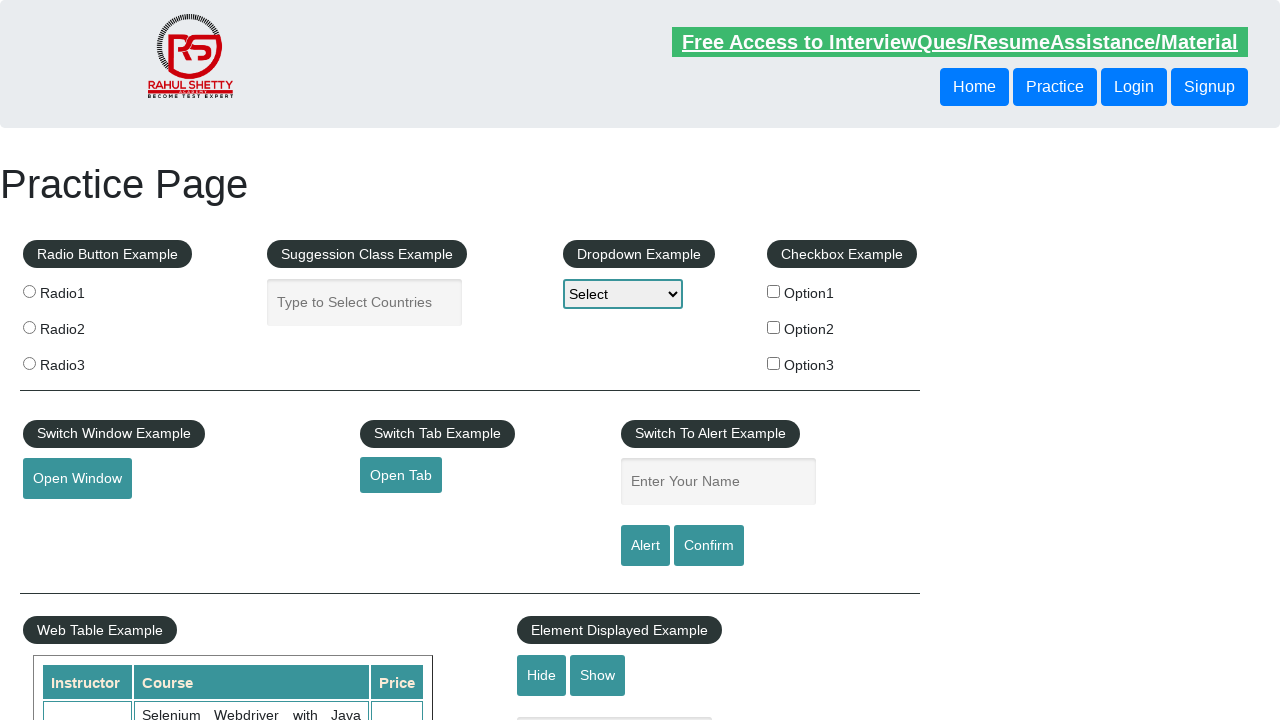

Clicked checkbox option 3 at (774, 363) on #checkBoxOption3
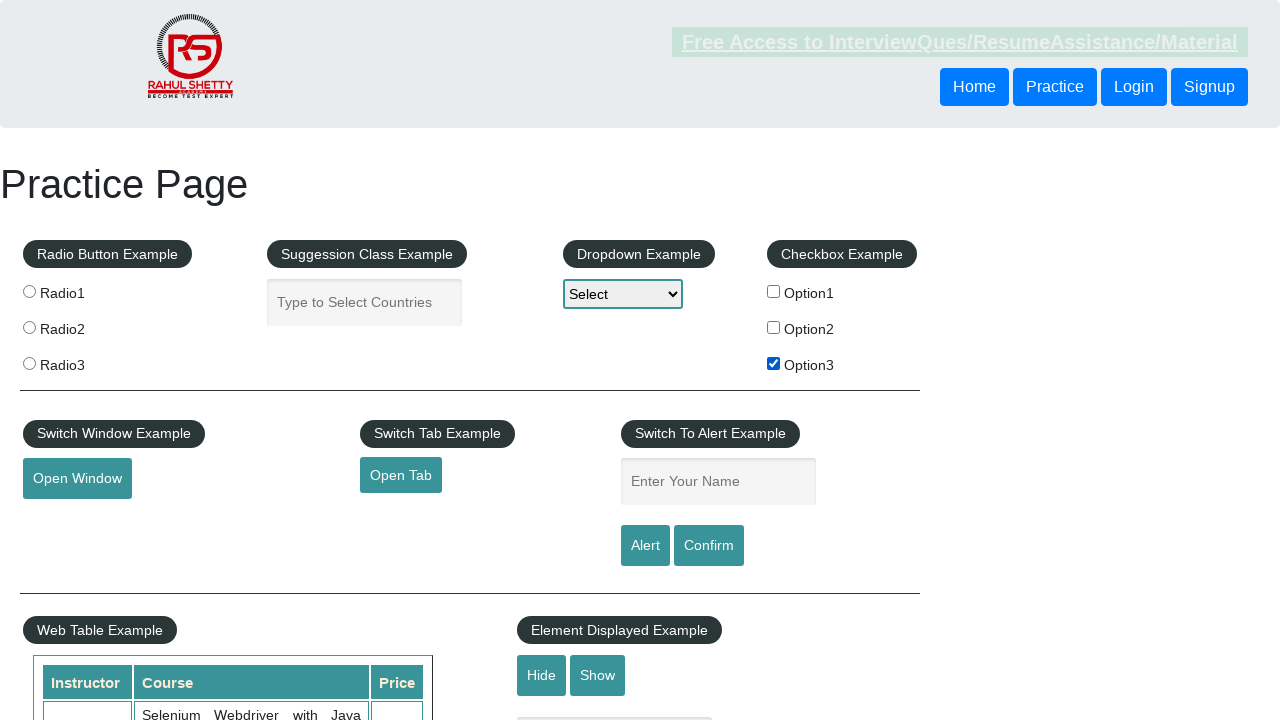

Retrieved checkbox value: option3
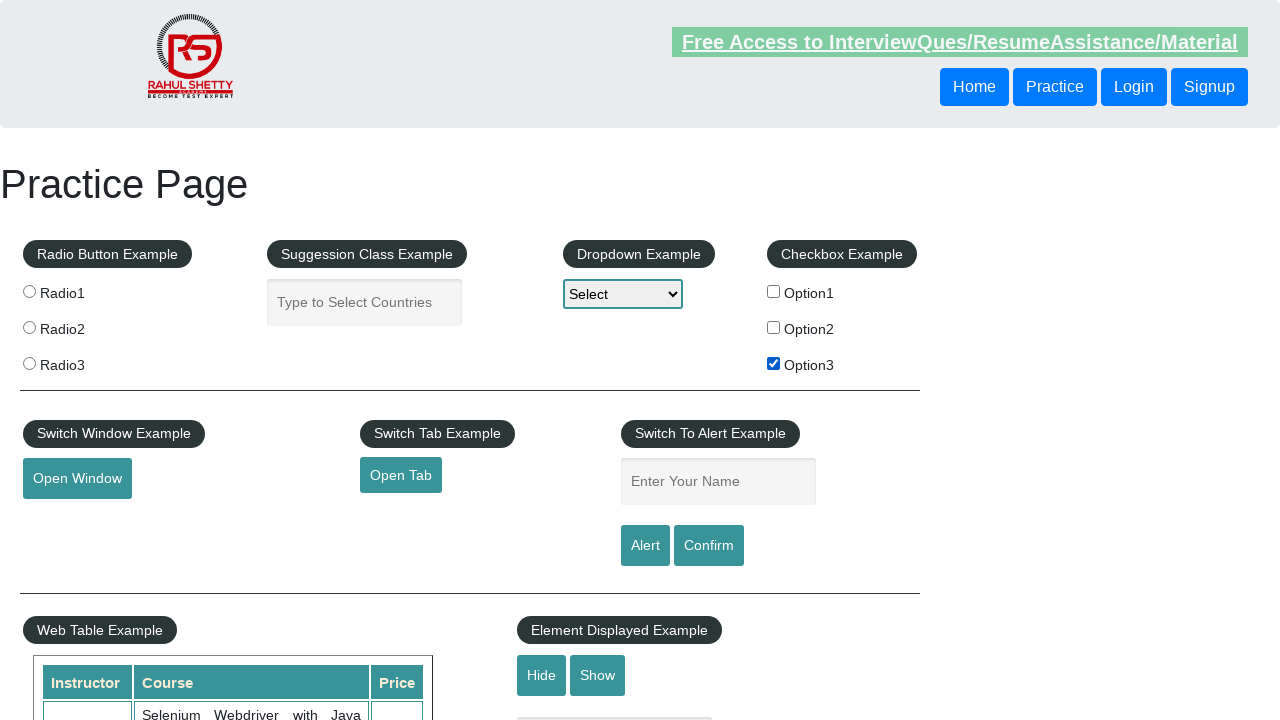

Selected dropdown option with value 'option3' on #dropdown-class-example
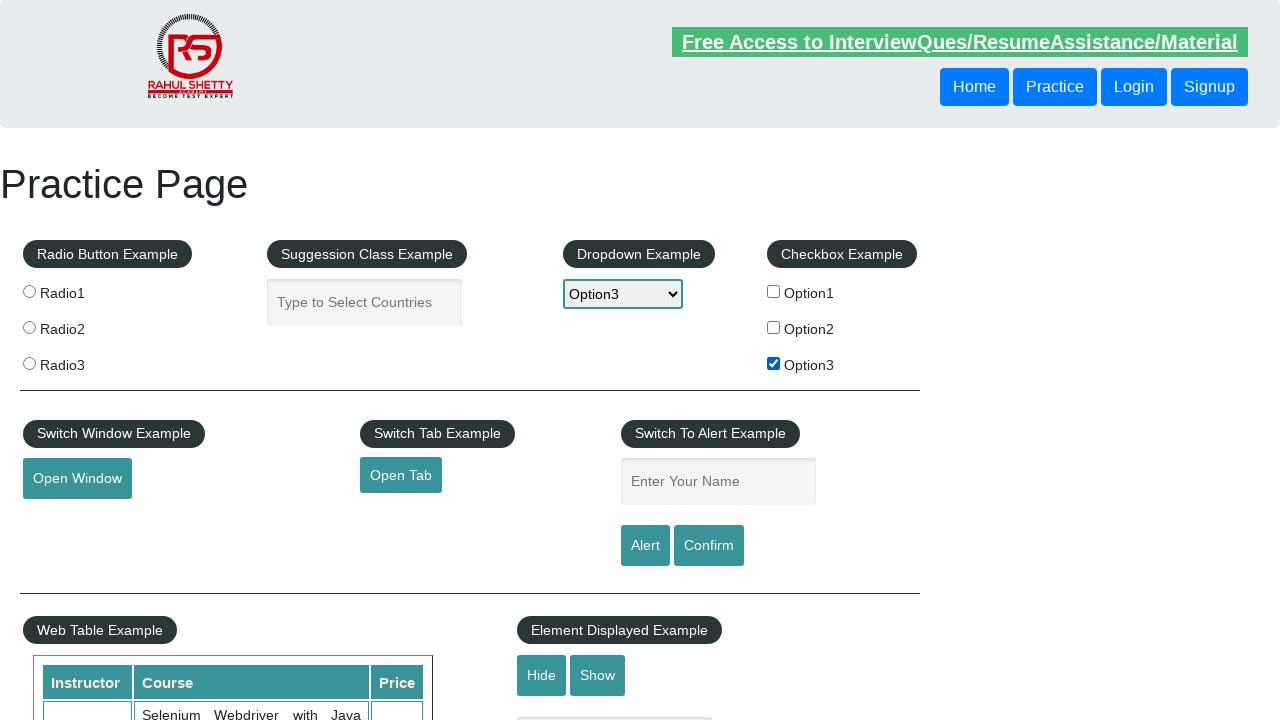

Filled text field with checkbox value 'option3' on input[name='enter-name']
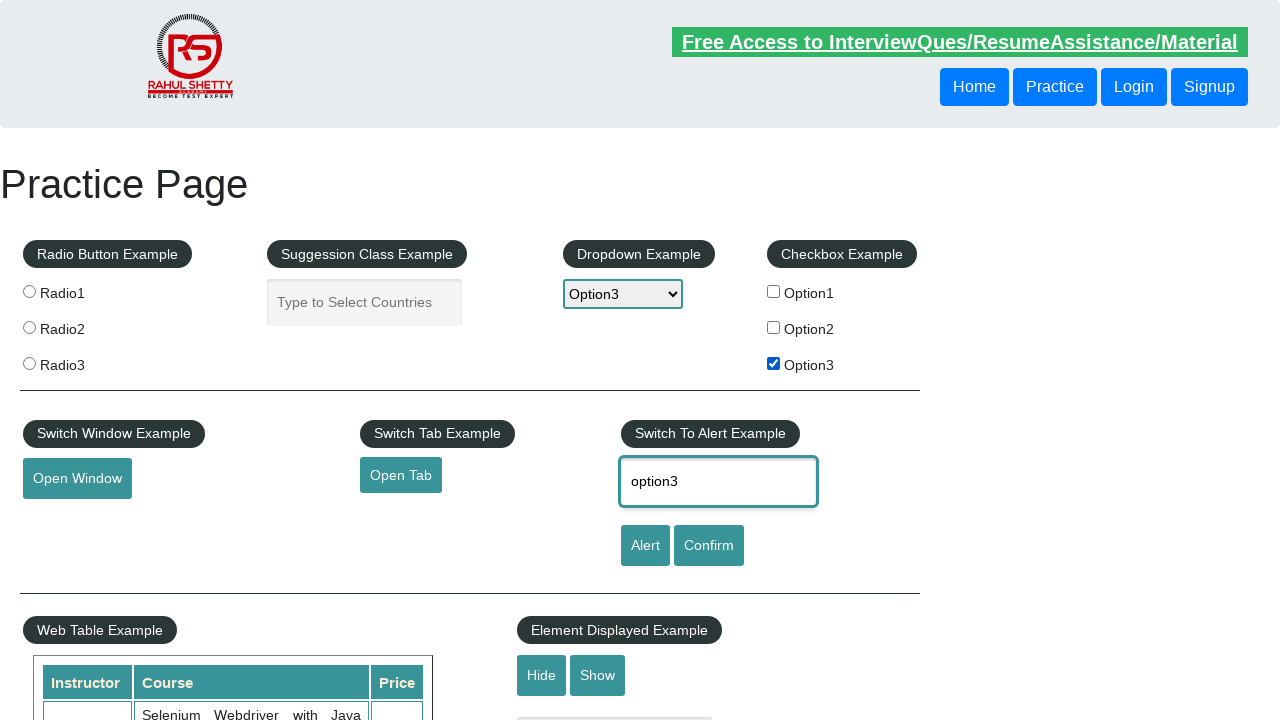

Clicked alert button at (645, 546) on #alertbtn
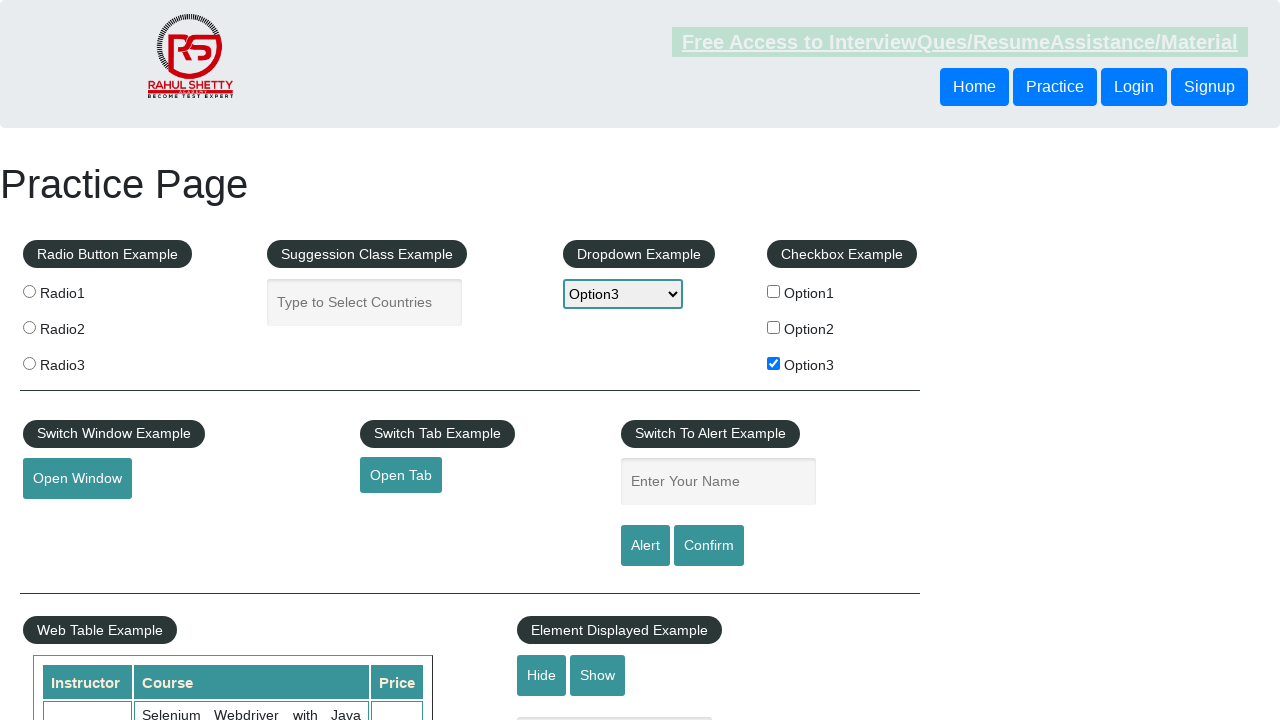

Alert dialog handler configured to dismiss alerts
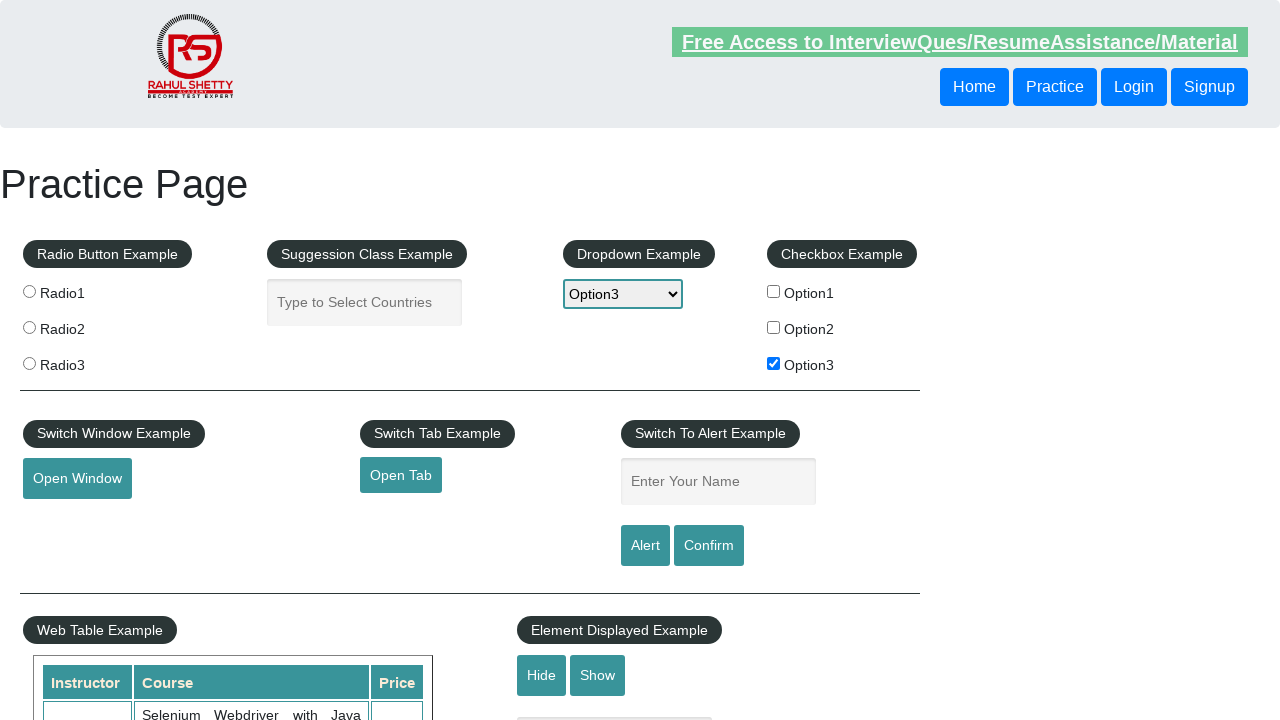

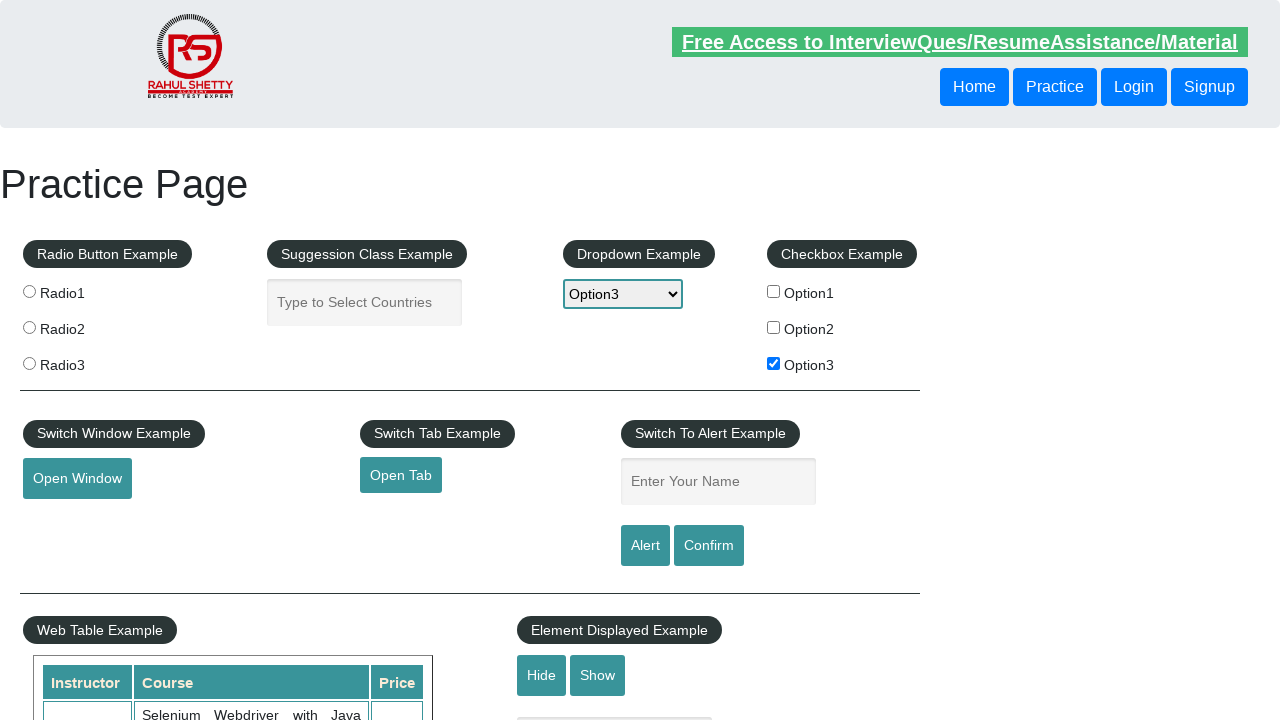